Tests a calculator application by performing addition (1 + 3) and verifying the result equals 4

Starting URL: https://bonigarcia.dev/selenium-webdriver-java/random-calculator.html

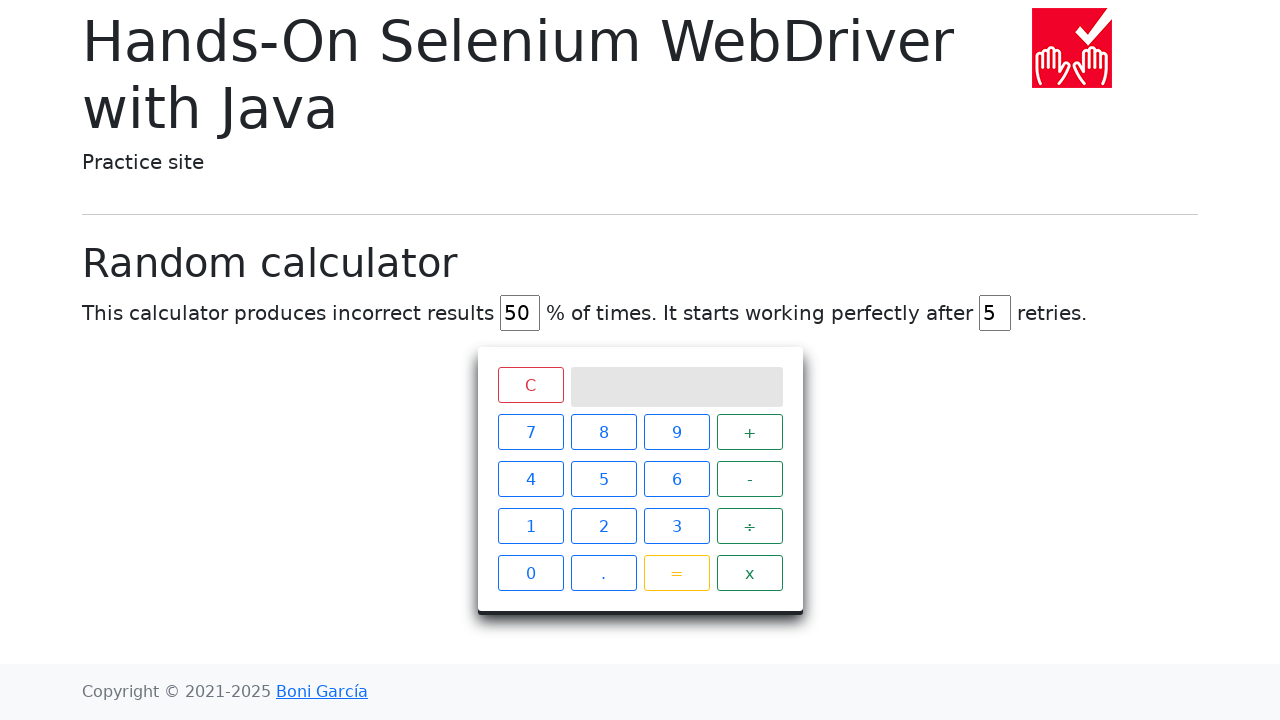

Navigated to random calculator application
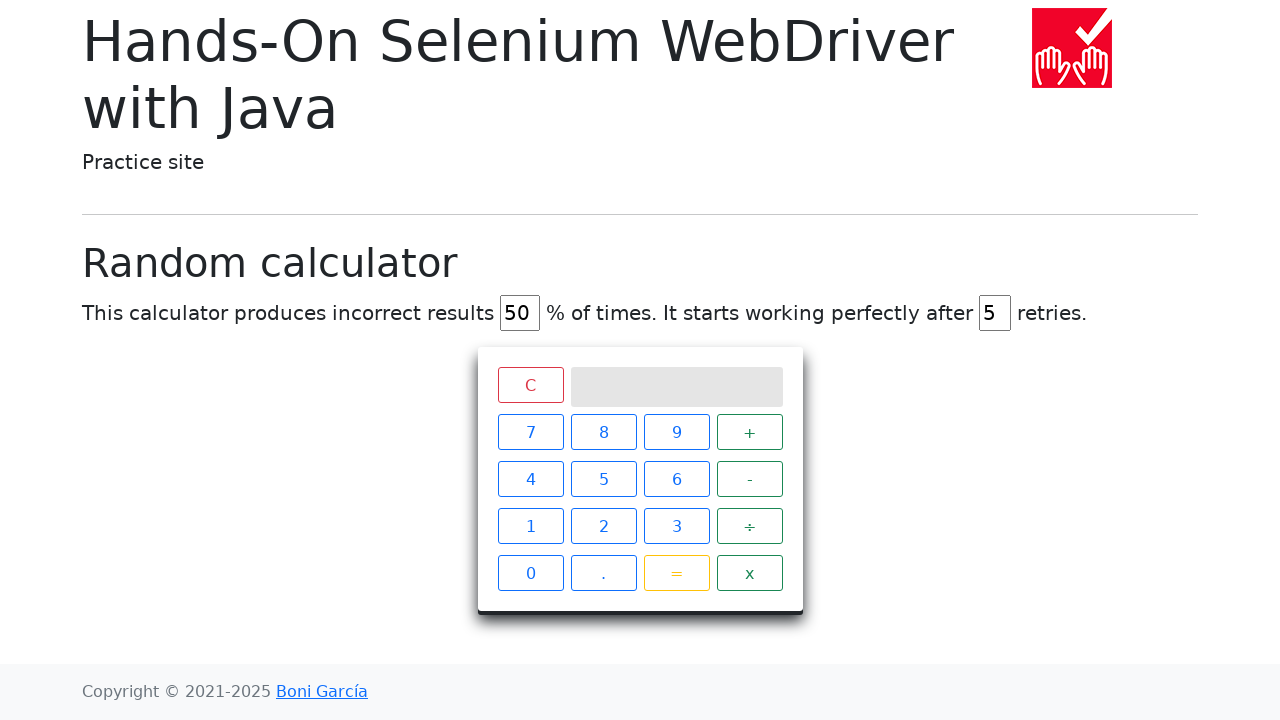

Clicked number 1 at (530, 526) on xpath=//span[text()='1']
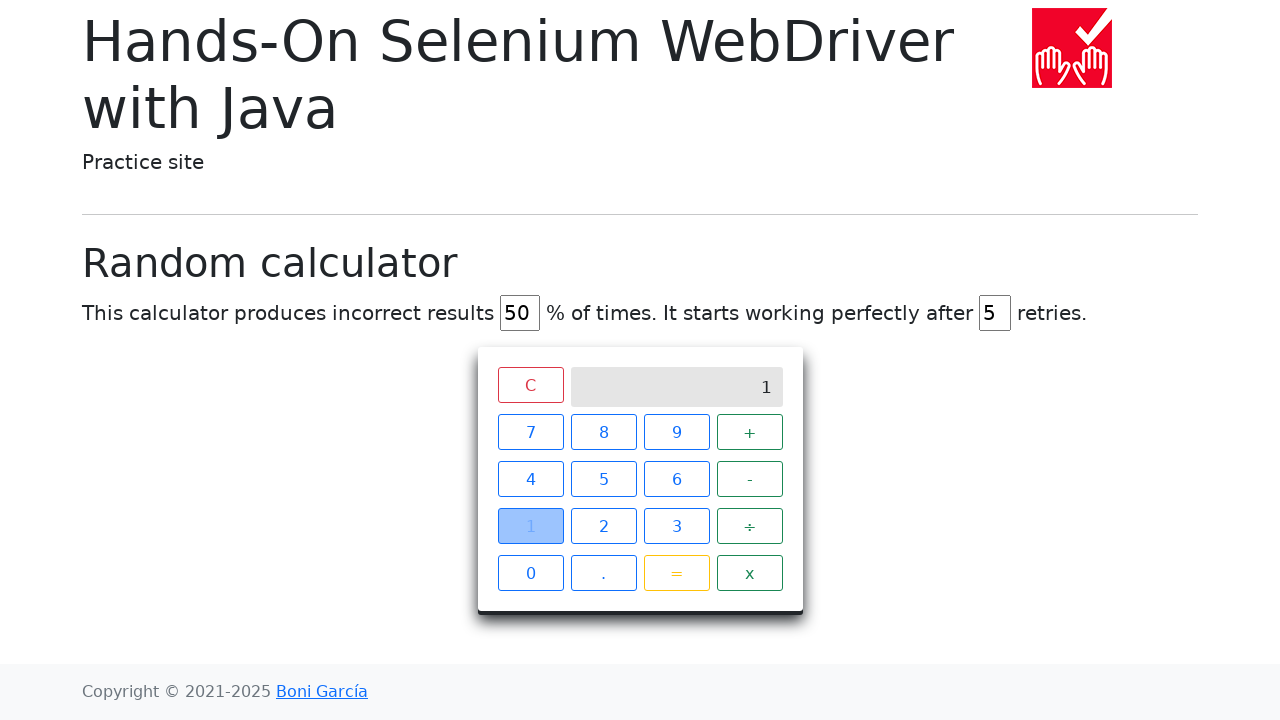

Clicked plus operator at (750, 432) on xpath=//span[text()='+']
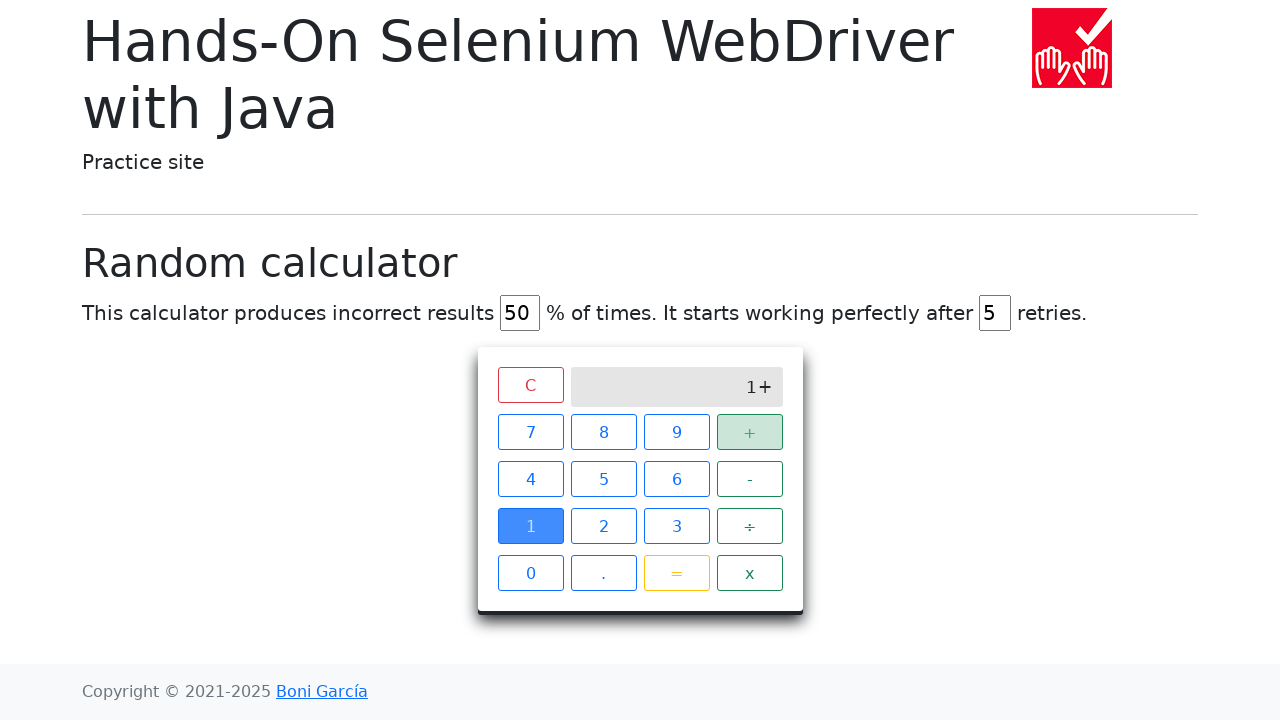

Clicked number 3 at (676, 526) on xpath=//span[text()='3']
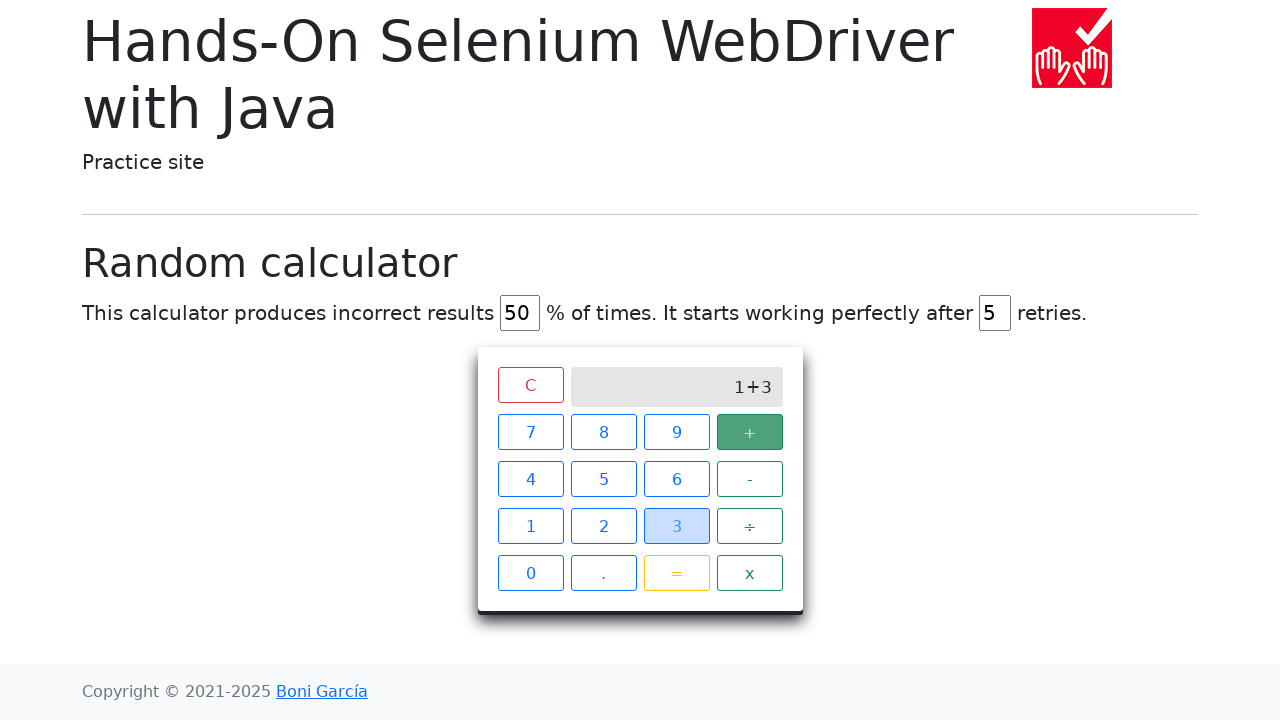

Clicked equals button to compute result at (676, 573) on xpath=//span[text()='=']
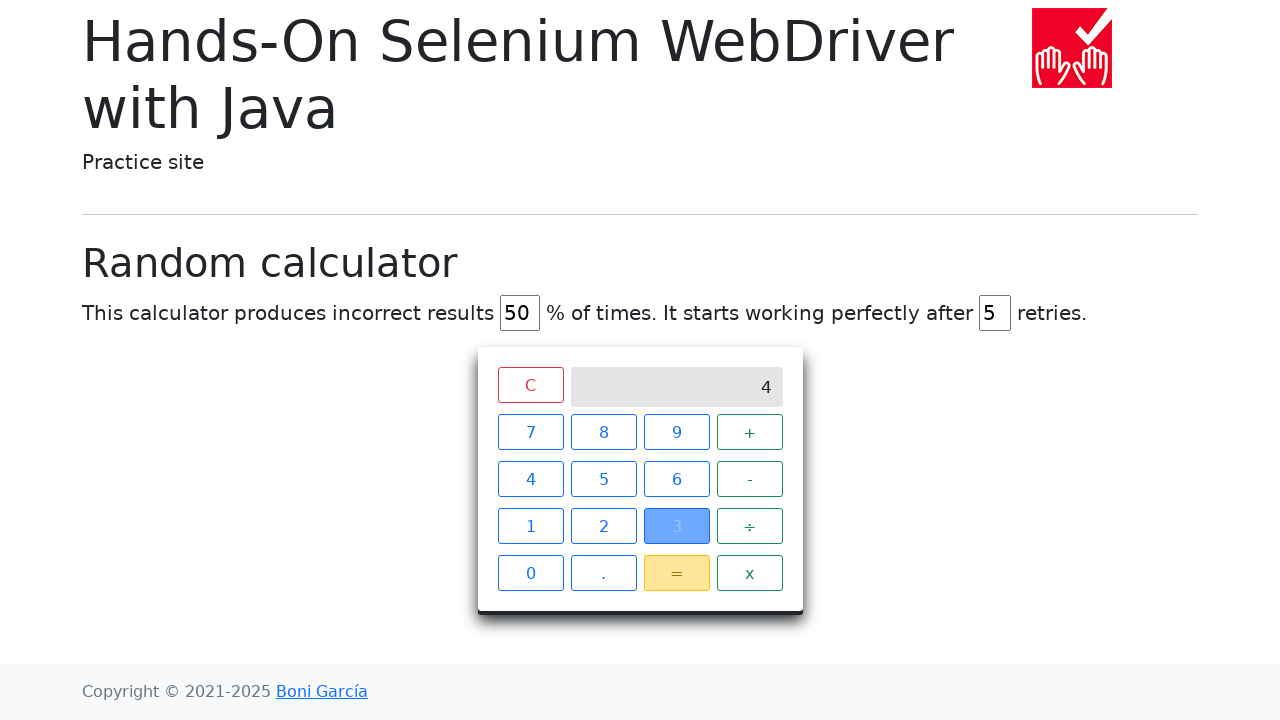

Retrieved calculator screen content
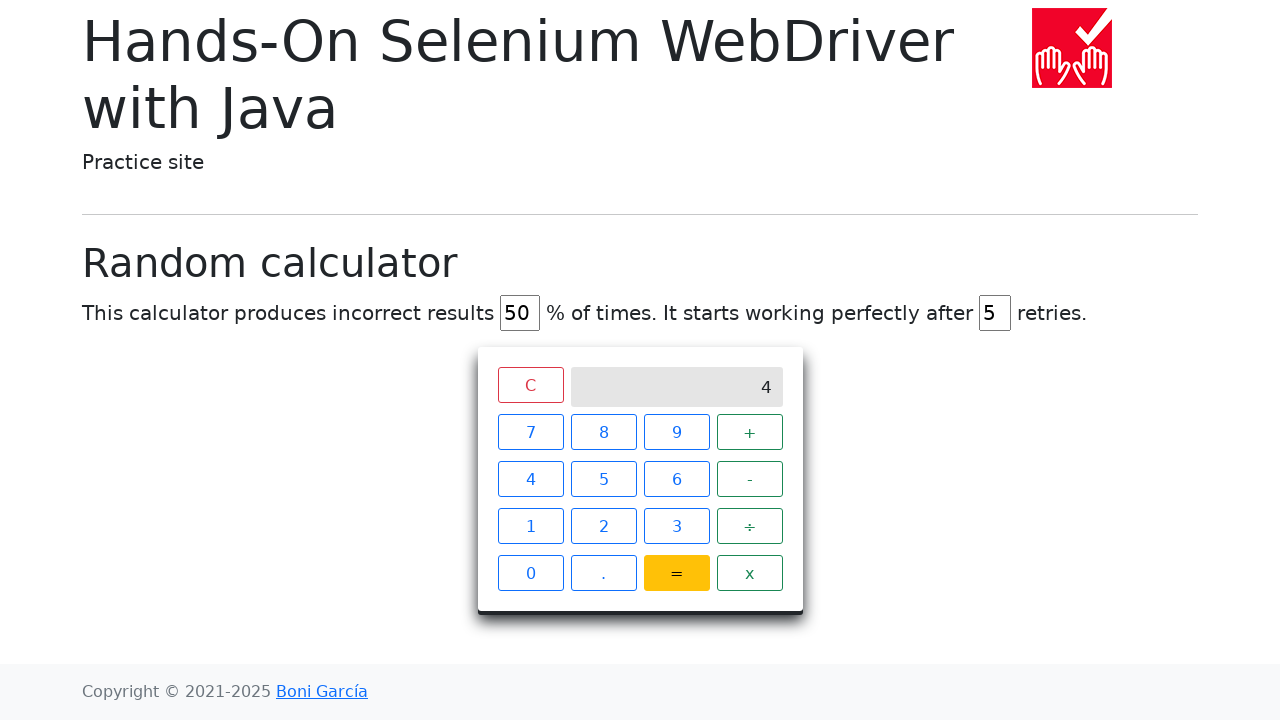

Verified addition result (1 + 3 = 4)
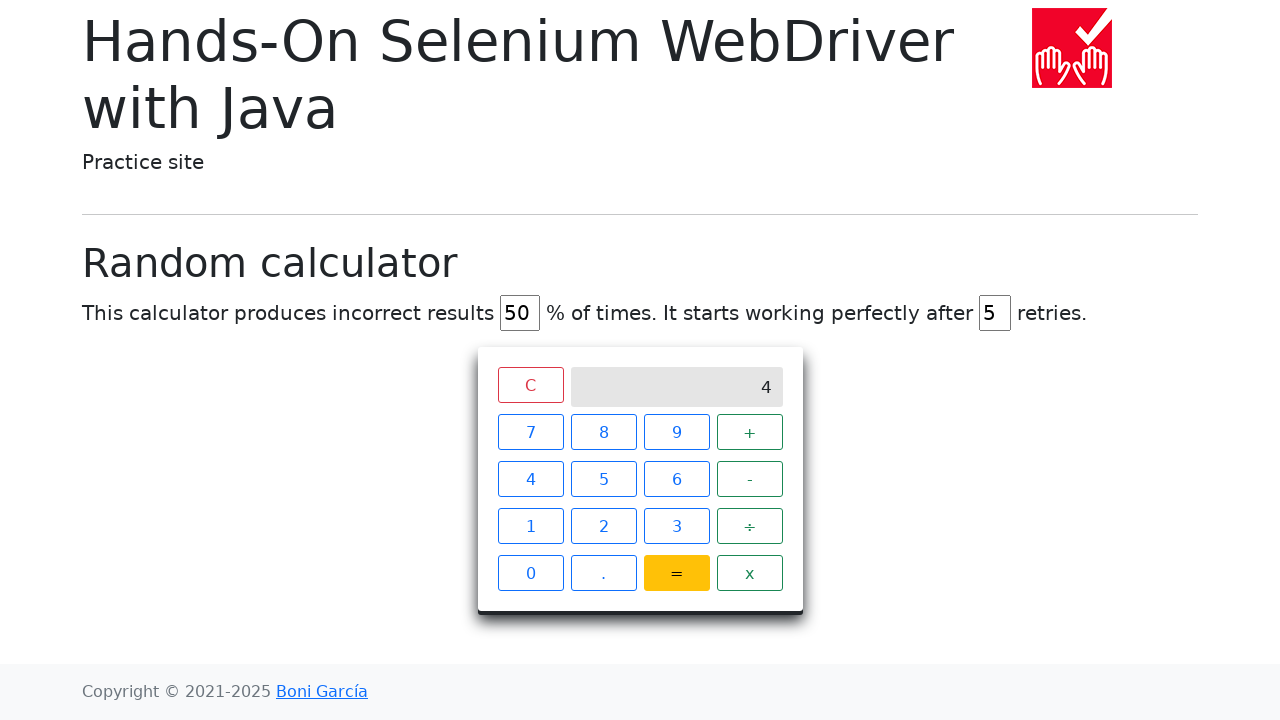

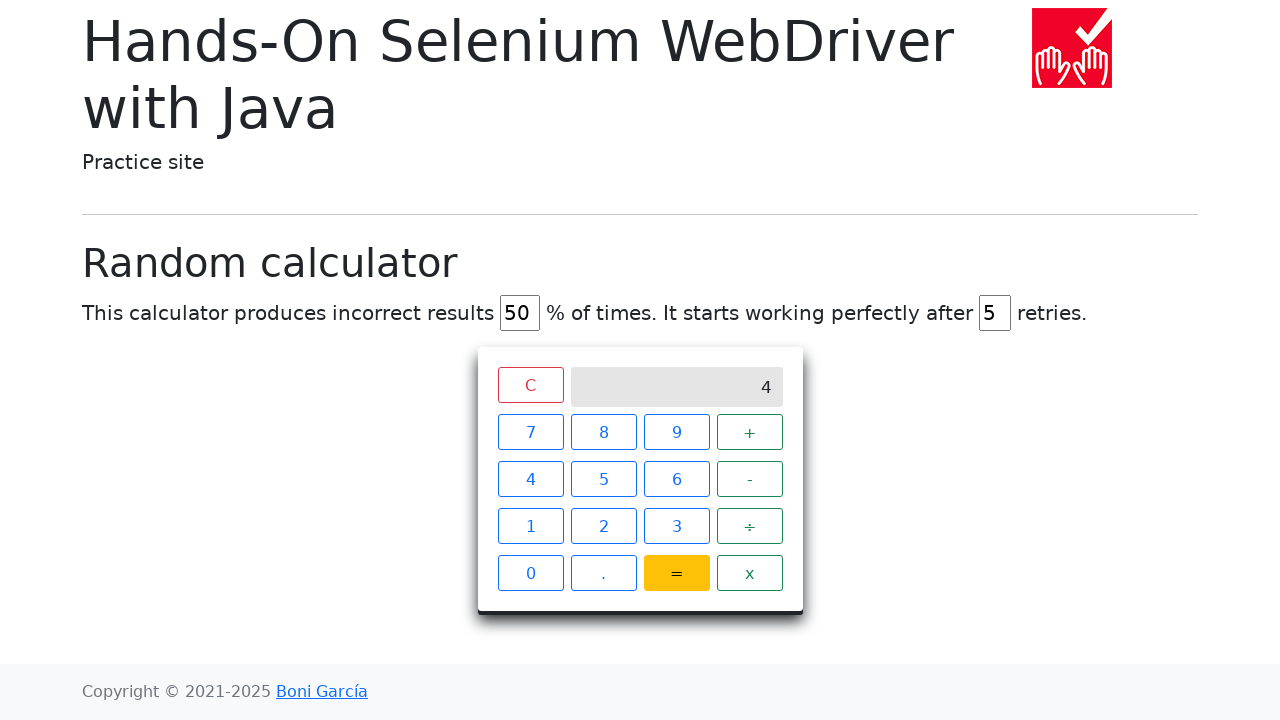